Tests checkbox functionality by clicking the first checkbox and verifying its selected state

Starting URL: https://nearform.github.io/testing-playground/#/check-box

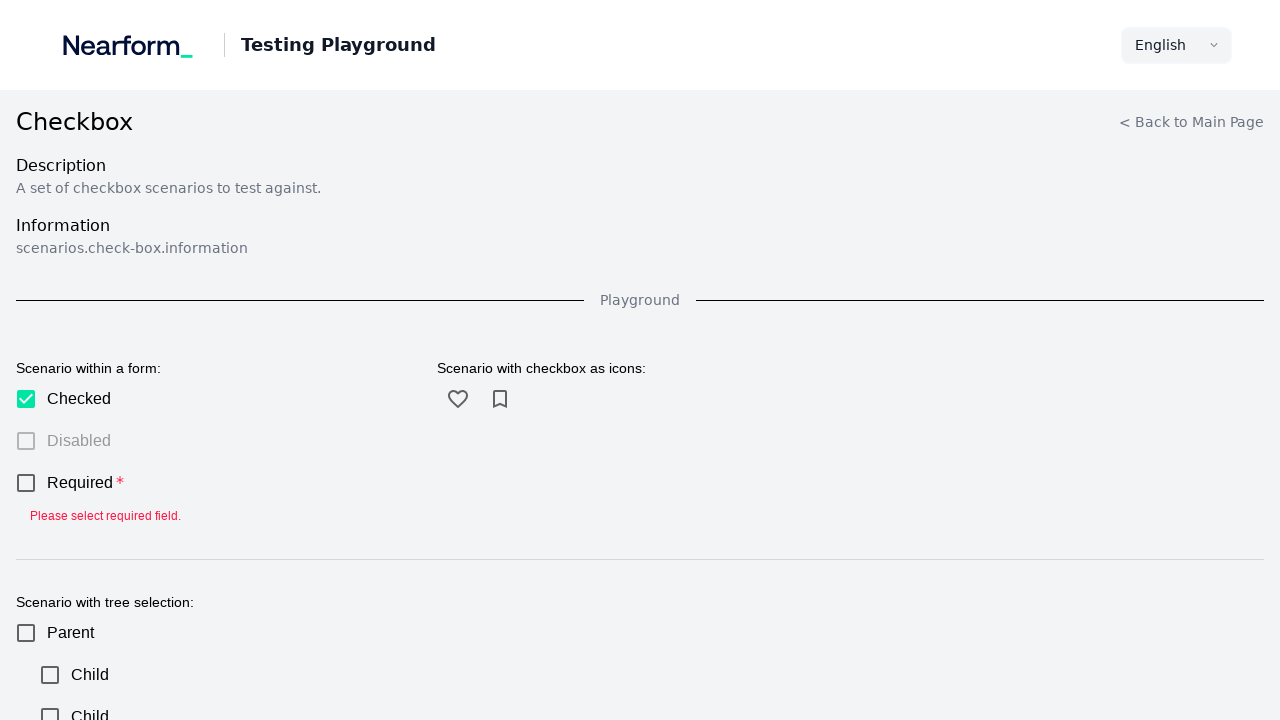

Located all checkboxes on the page
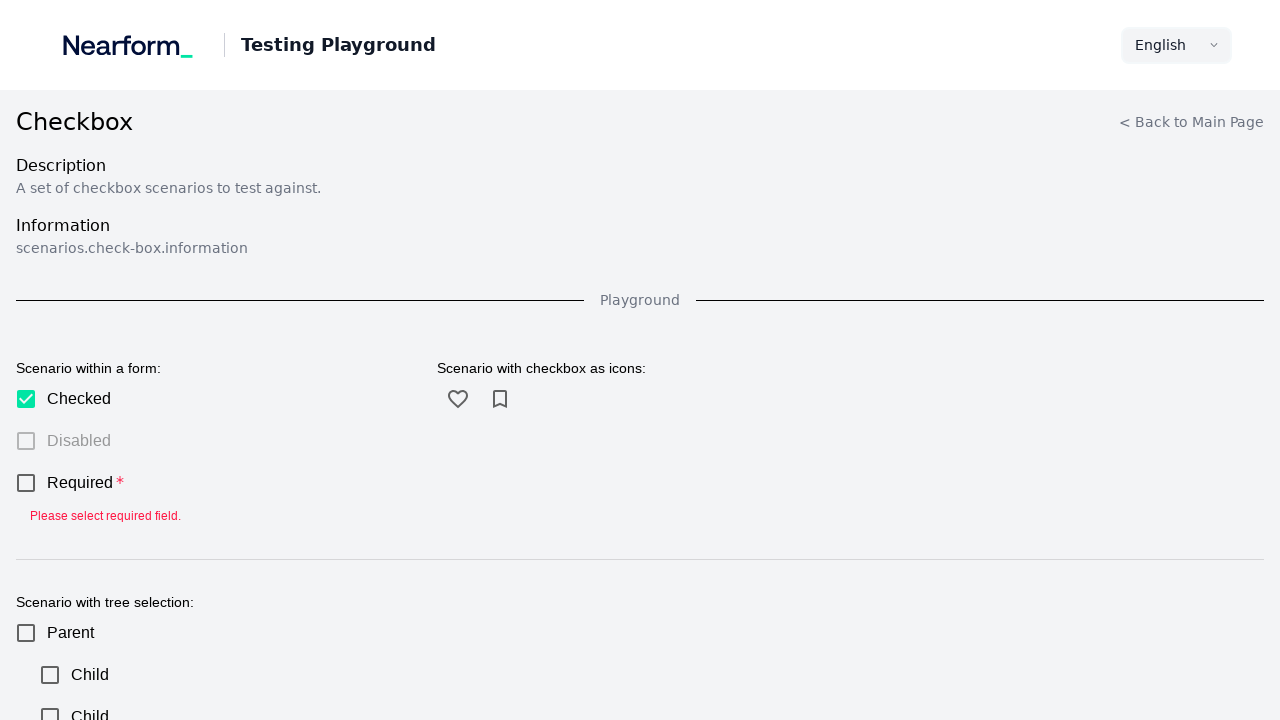

Clicked the first checkbox at (26, 399) on input[type='checkbox'] >> nth=0
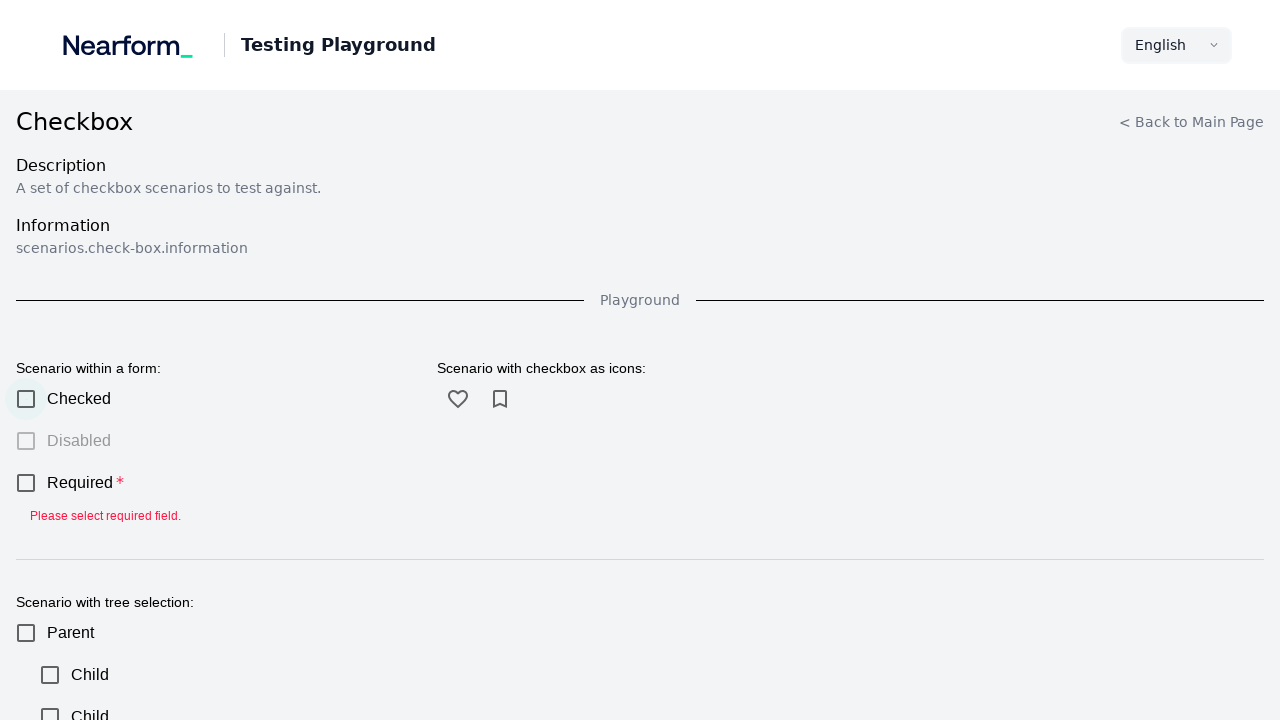

Verified checkbox state: is_selected=False
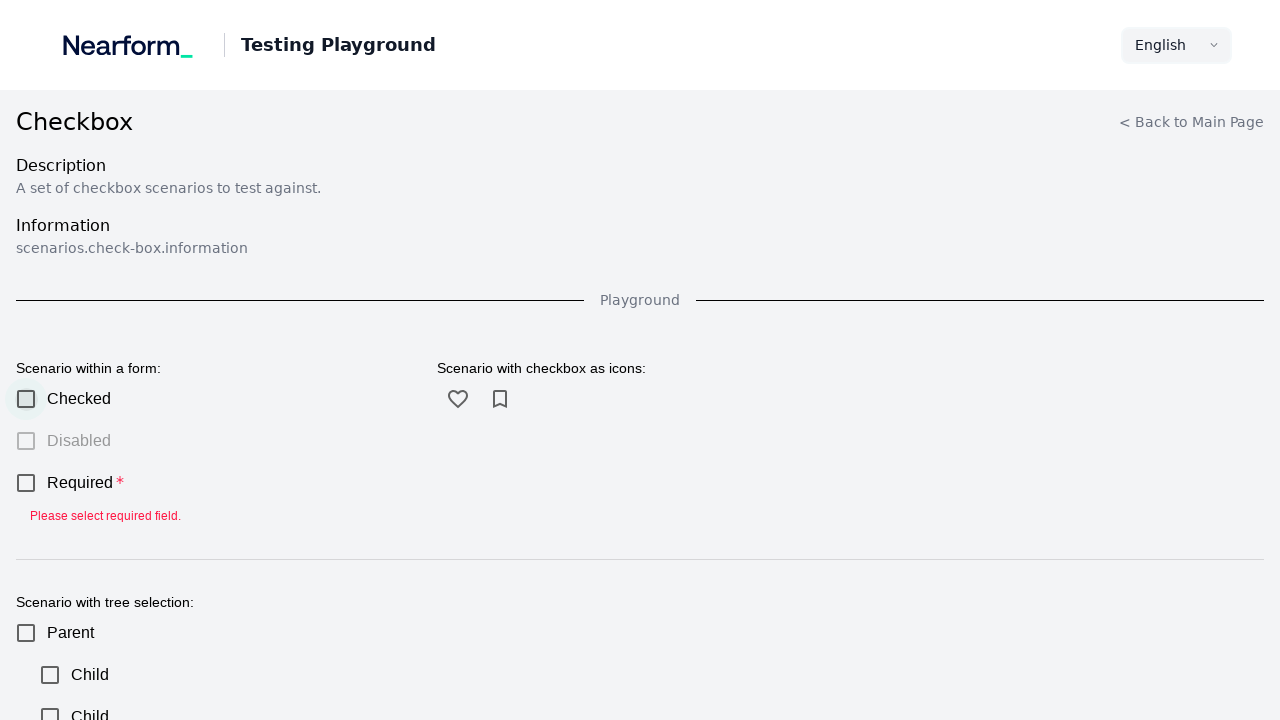

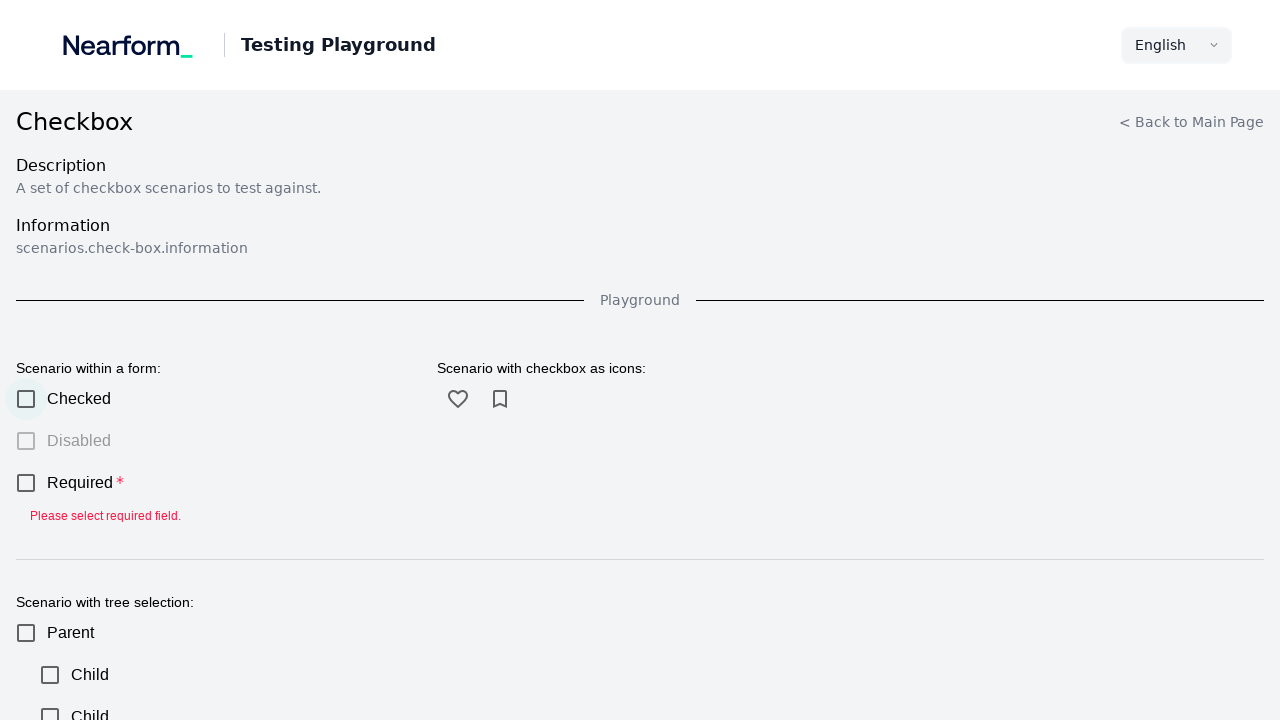